Navigates to Get Help from login page and clicks Mobile App Help button which opens a new popup window

Starting URL: https://target110.brightarrow.com/m/

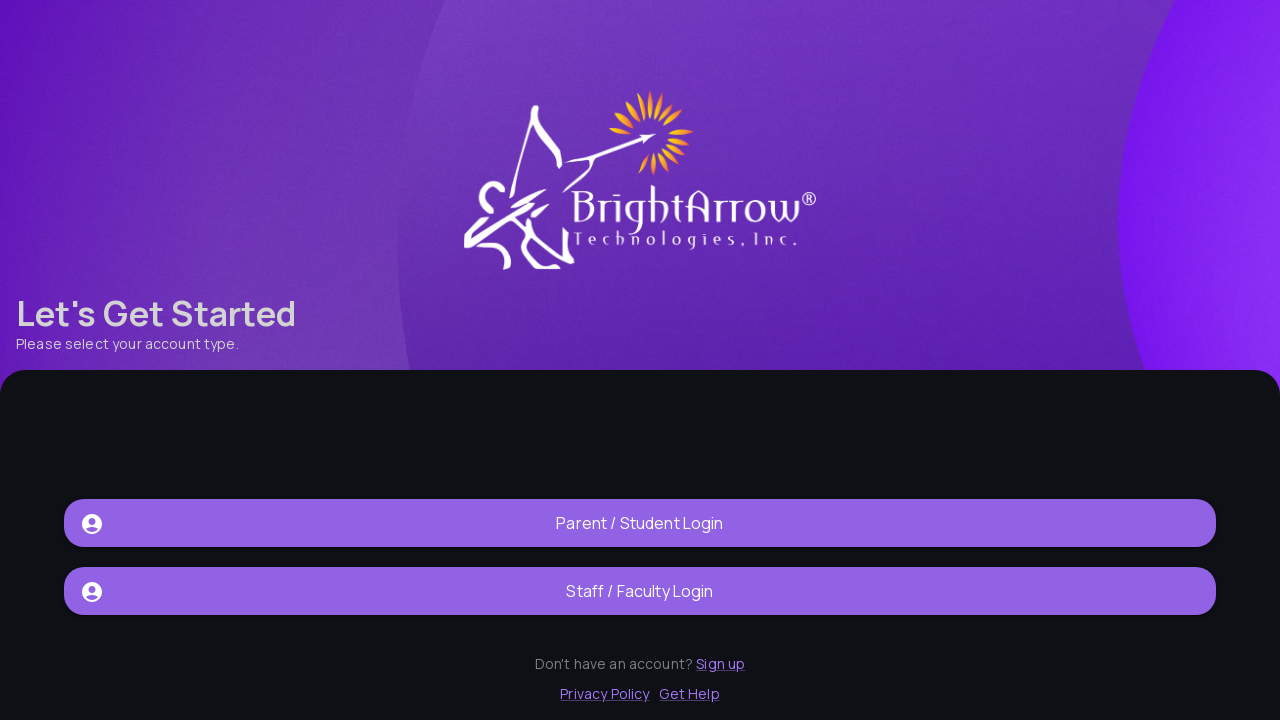

Clicked 'Get Help' link on login page at (690, 693) on text=Get Help
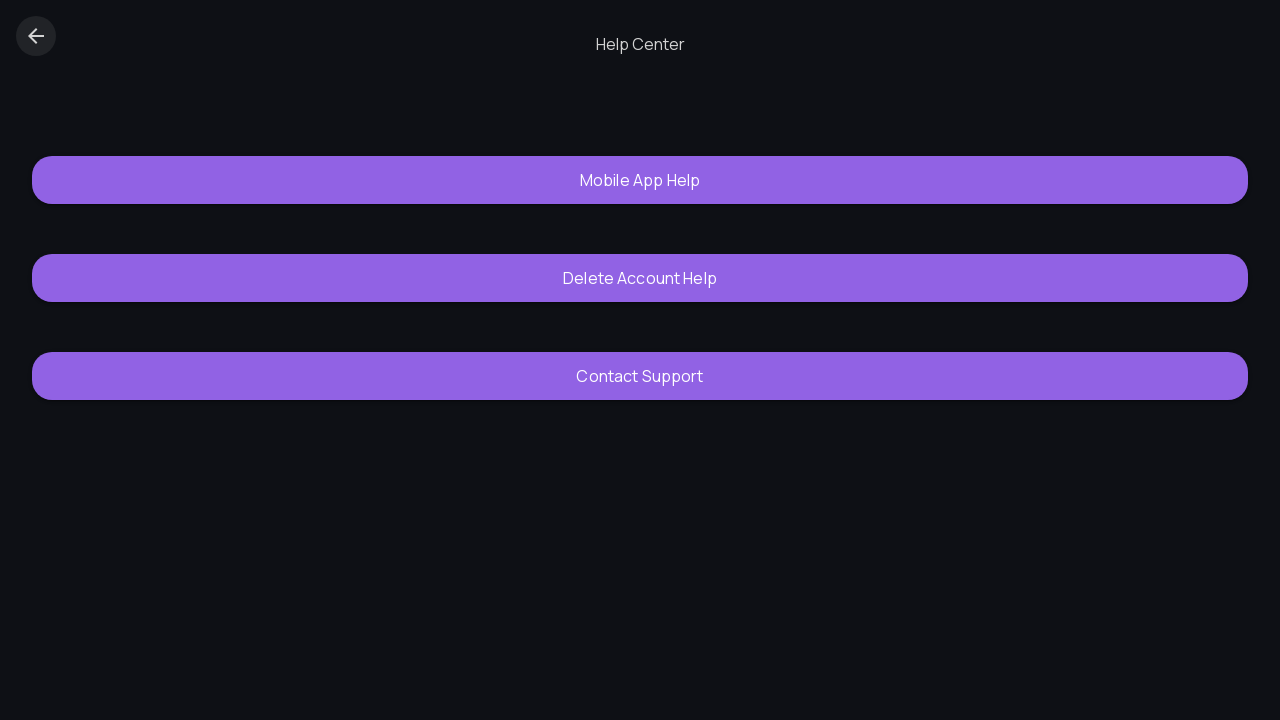

Clicked 'Mobile App Help' button at (640, 180) on button:has-text('Mobile App Help')
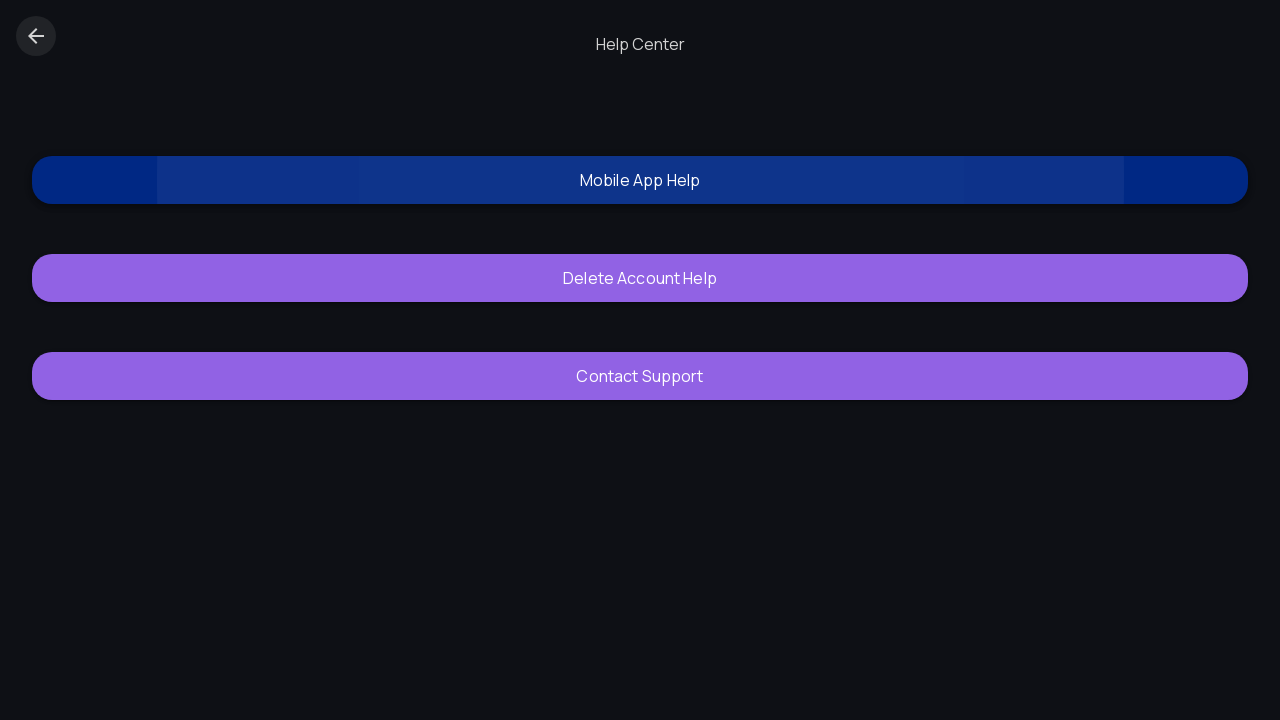

Mobile App Help popup window opened
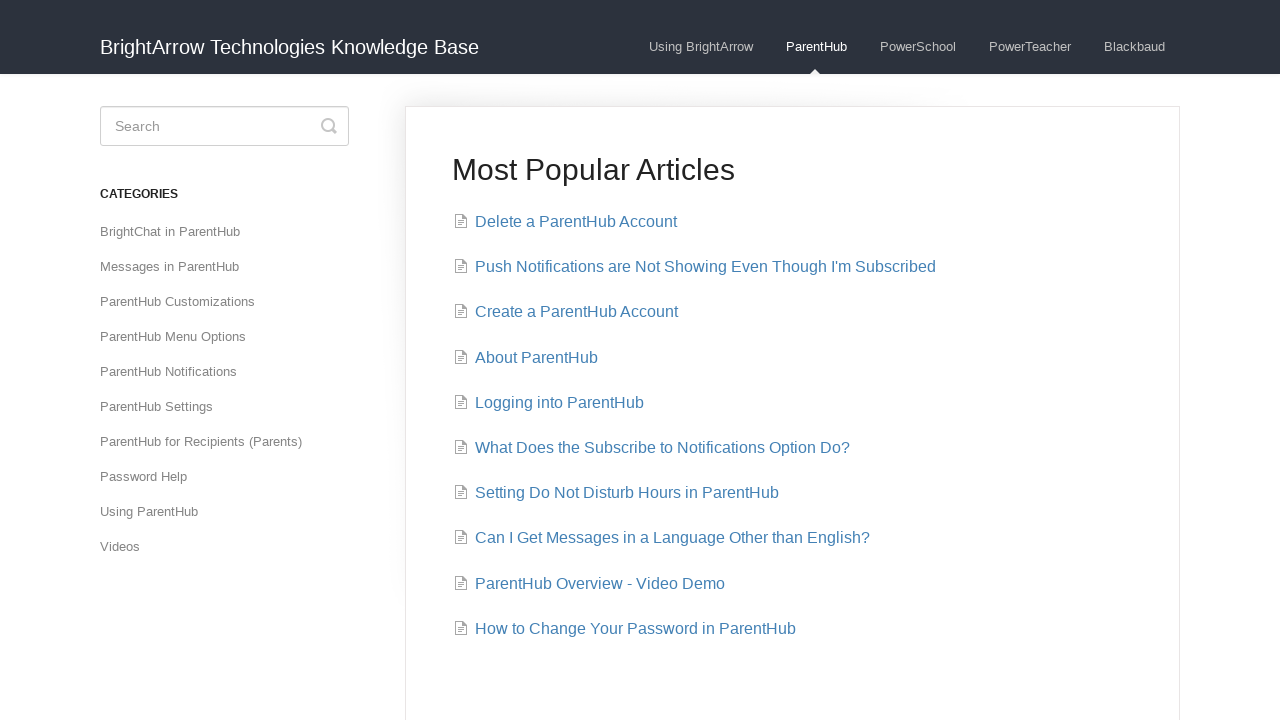

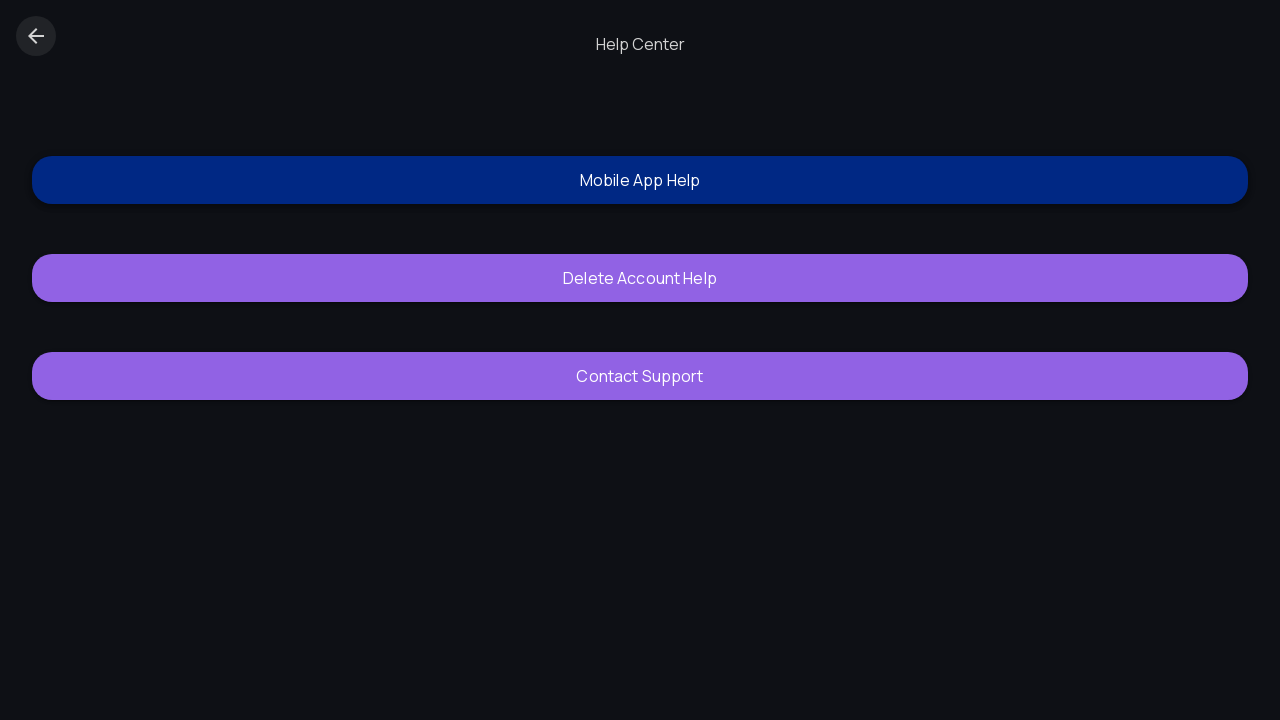